Tests dropdown/select elements on a test automation practice page by checking whether they support single or multiple selection

Starting URL: http://testautomationpractice.blogspot.com

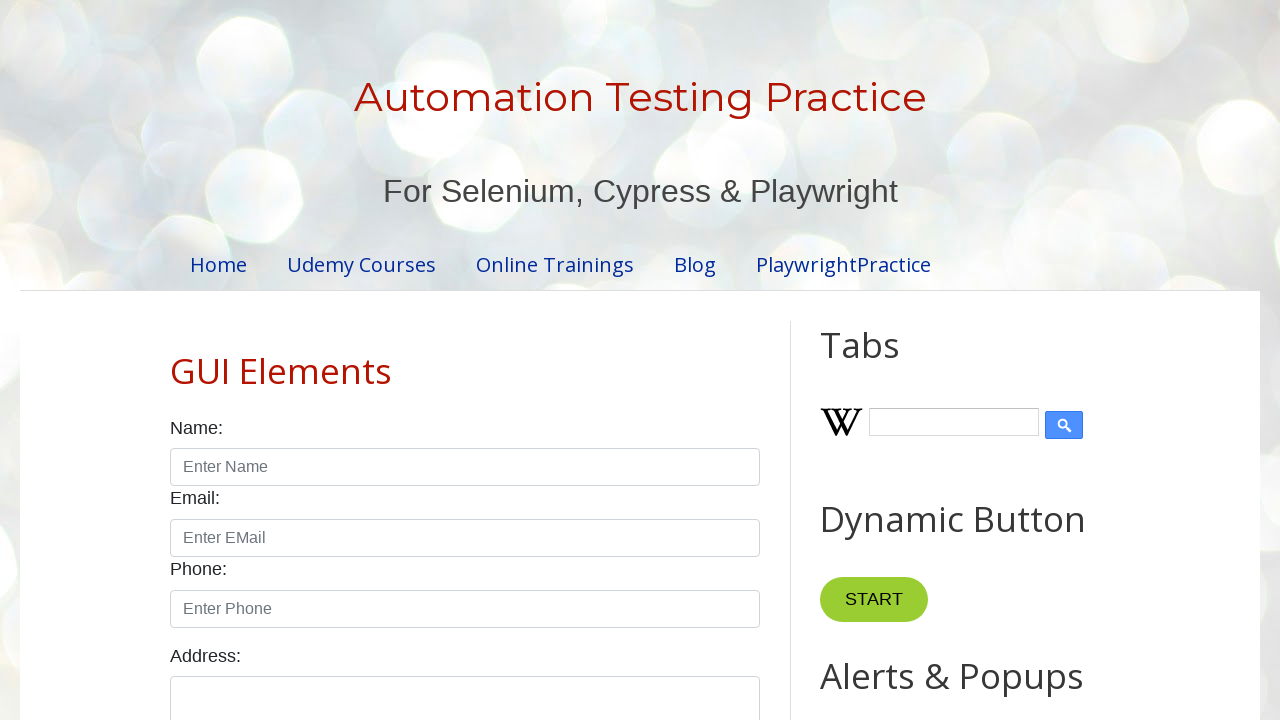

Scrolled down 1000 pixels to view select elements
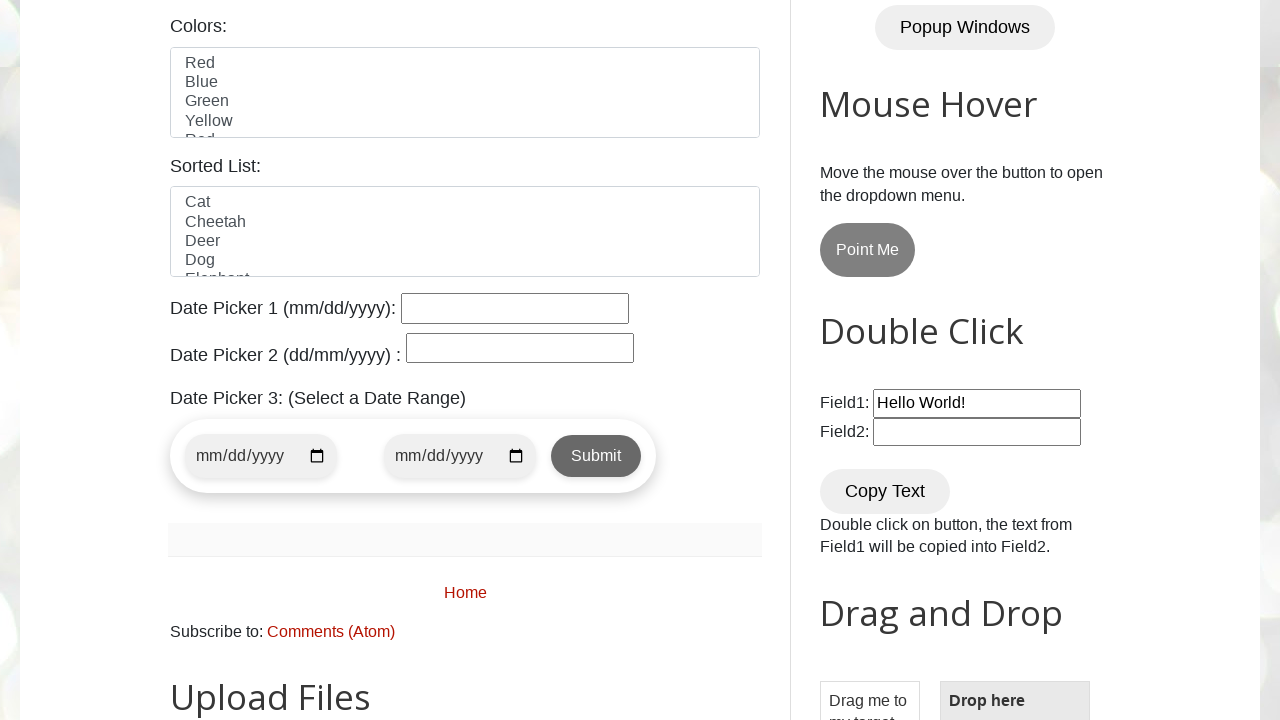

Colors dropdown element is now visible
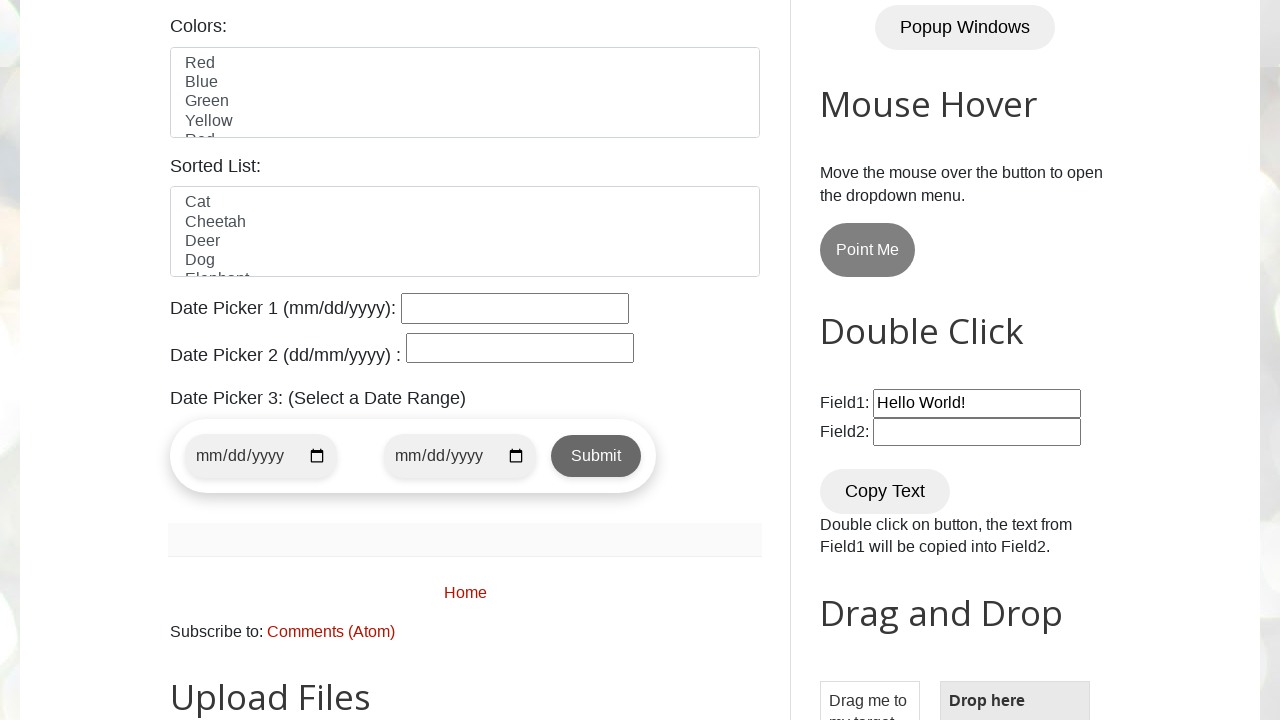

Located the colors dropdown element
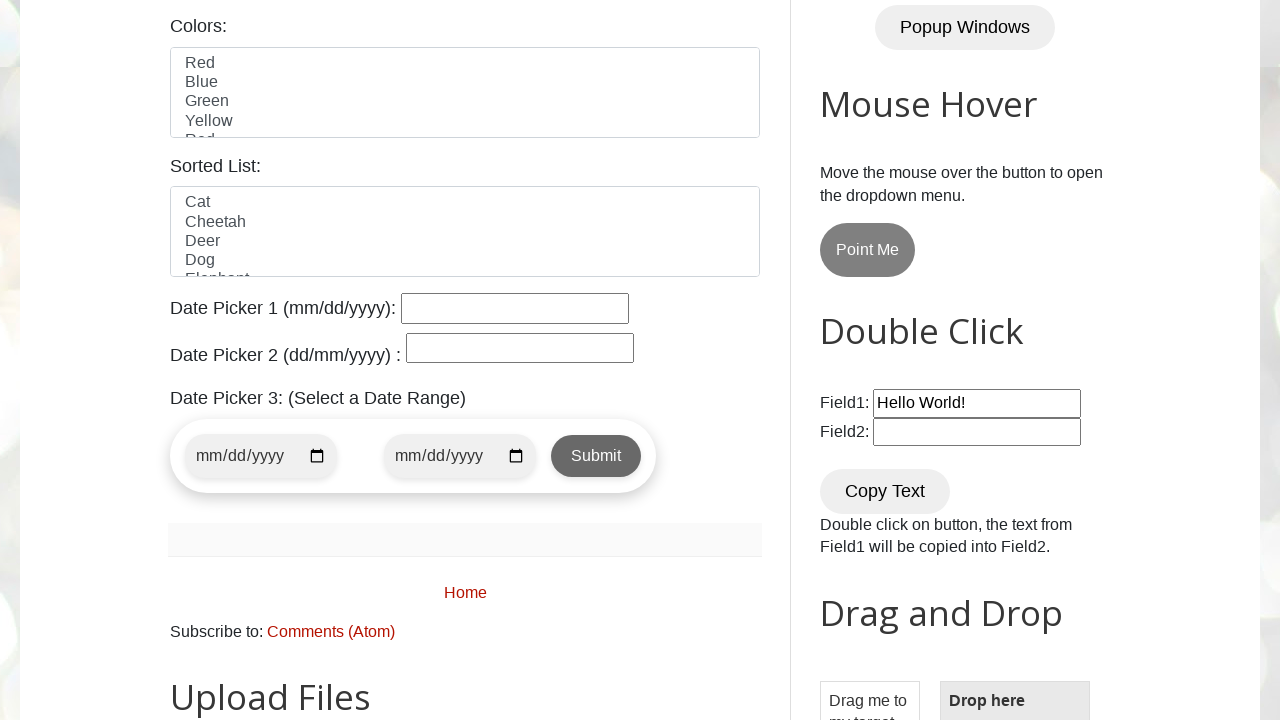

Checked colors dropdown multiple attribute: True
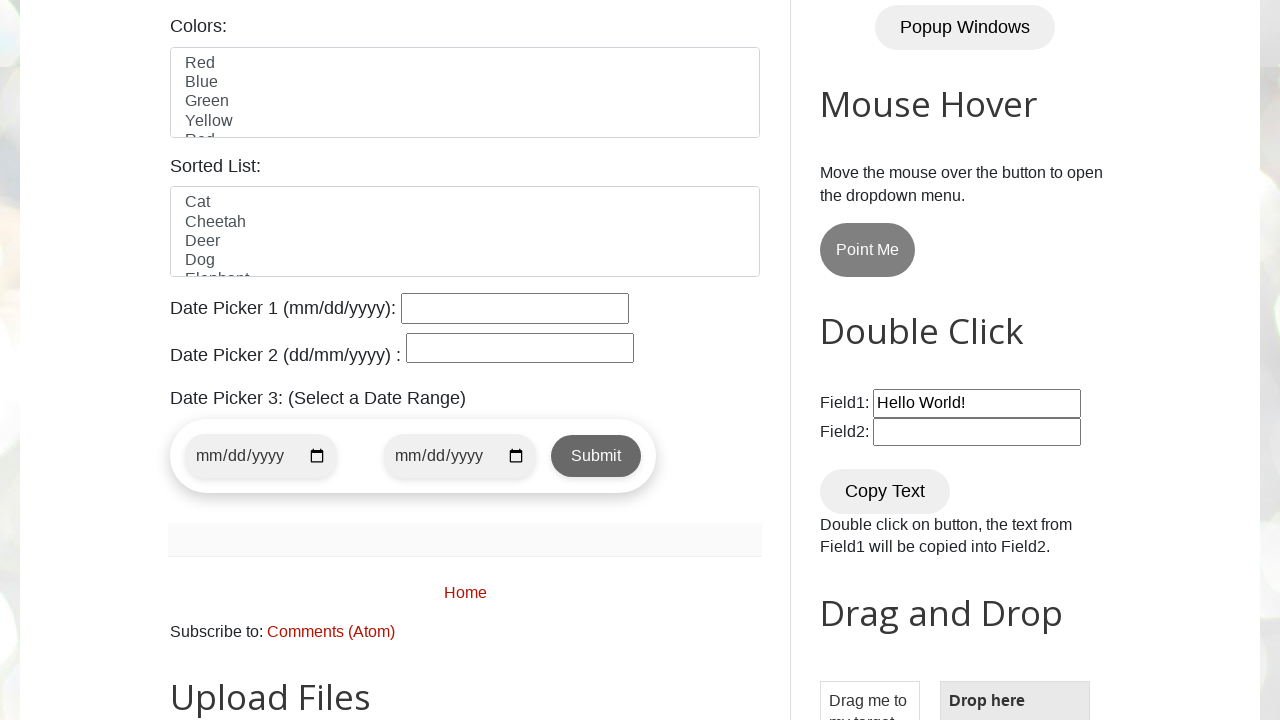

Country dropdown element is now visible
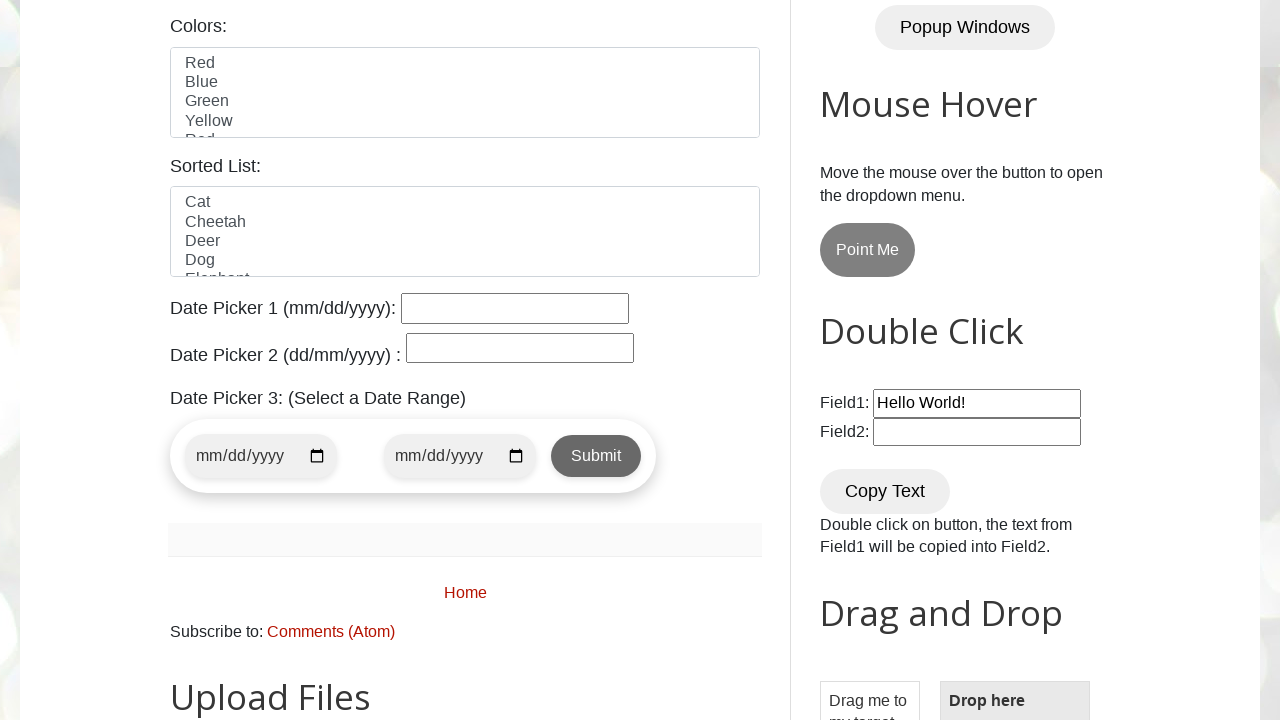

Located the country dropdown element
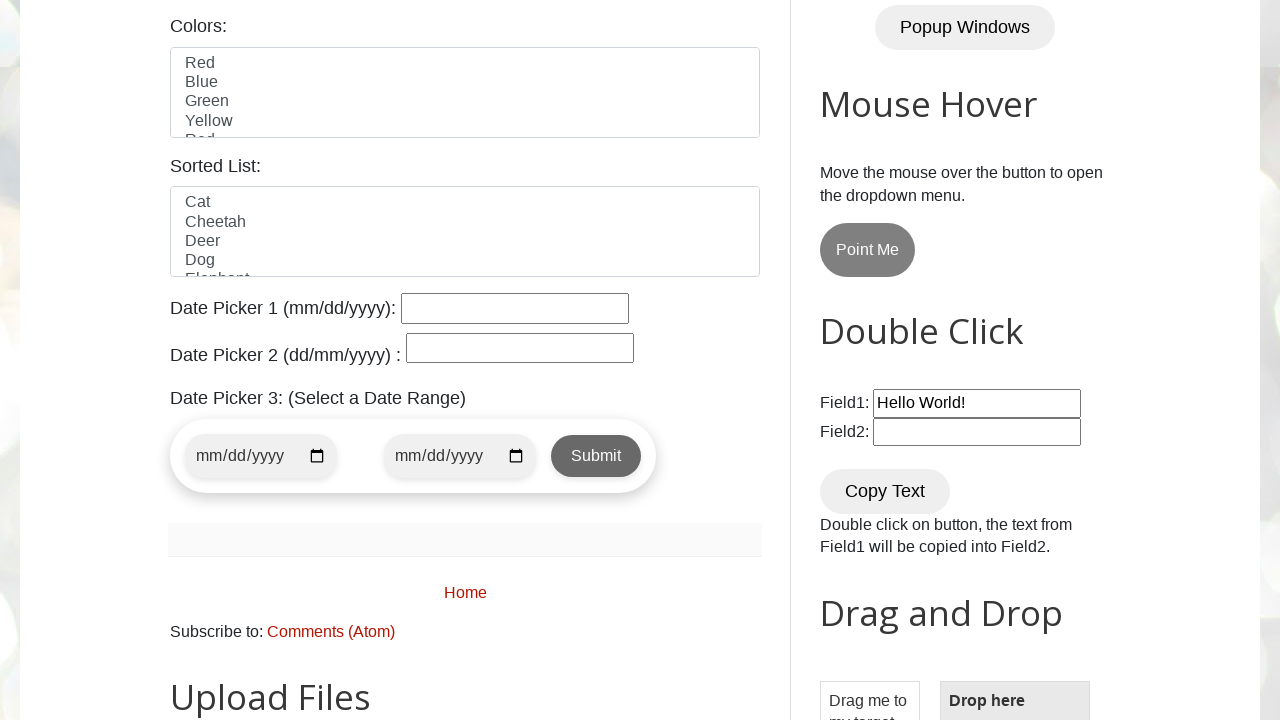

Checked country dropdown multiple attribute: False
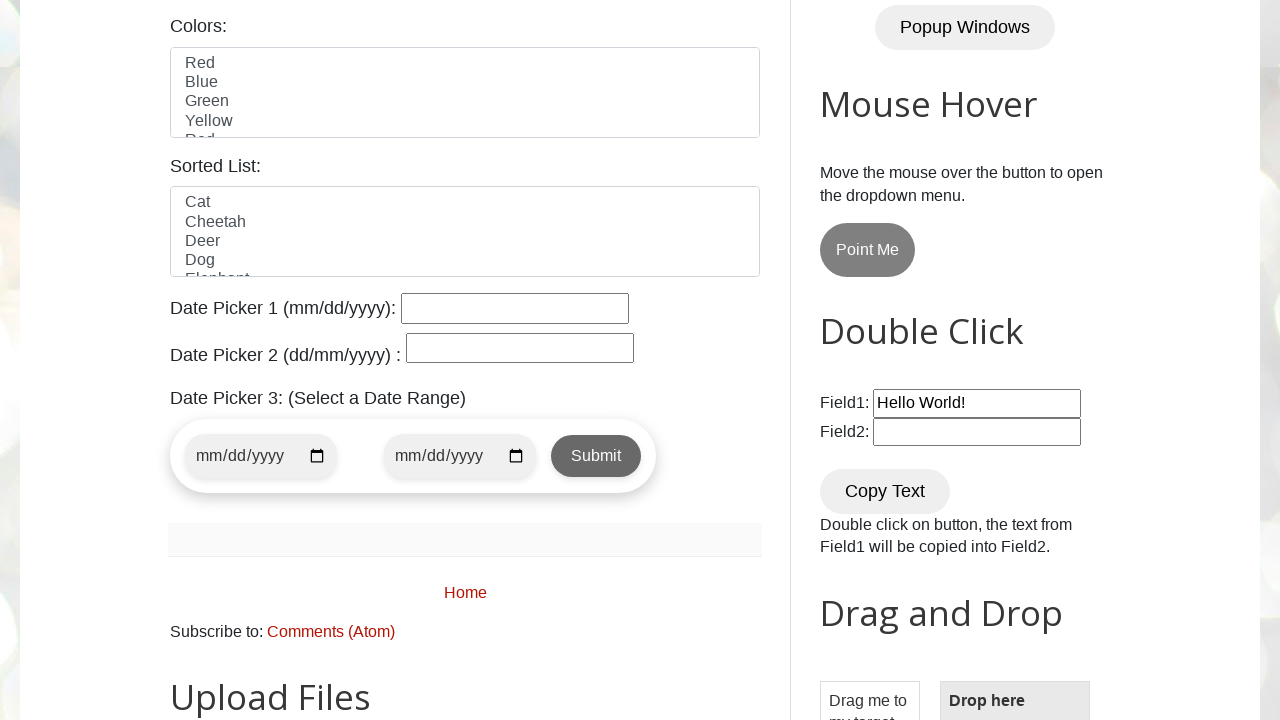

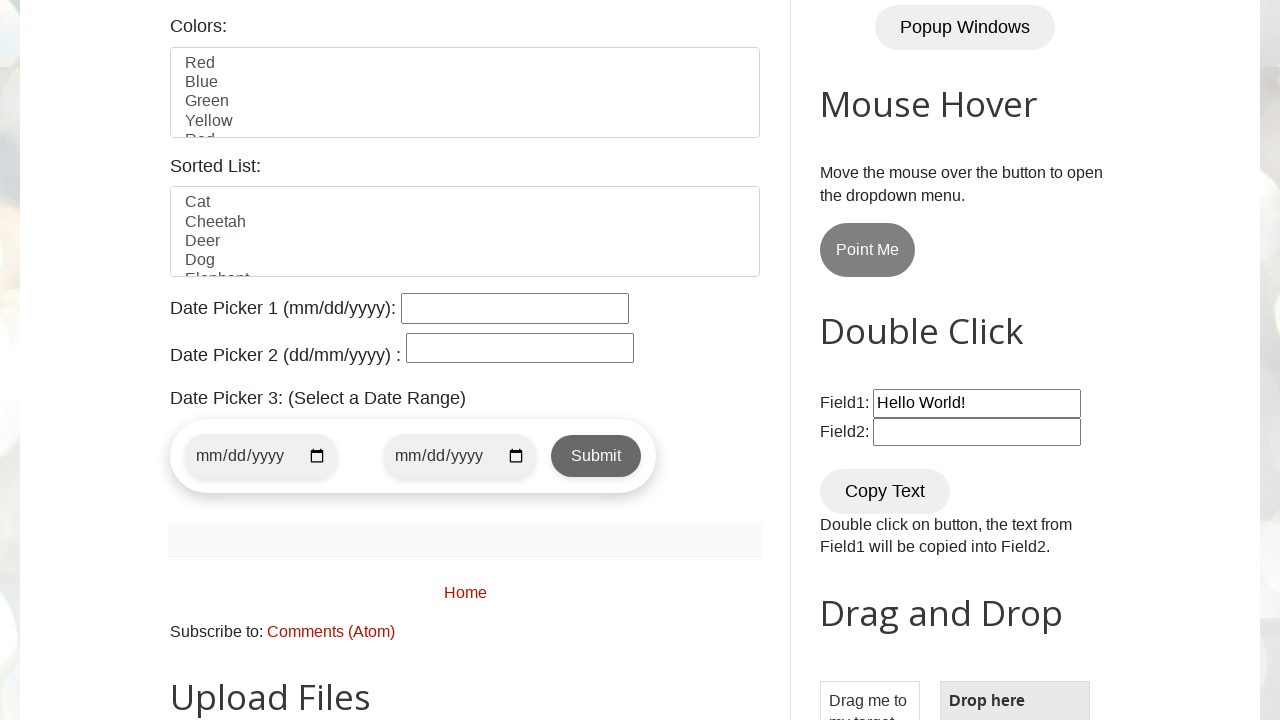